Tests the CISBP-RNA database TFTools page by entering a DNA sequence, selecting species and scan method options, and submitting the form to search for RNA binding protein motifs.

Starting URL: http://cisbp-rna.ccbr.utoronto.ca/TFTools.php

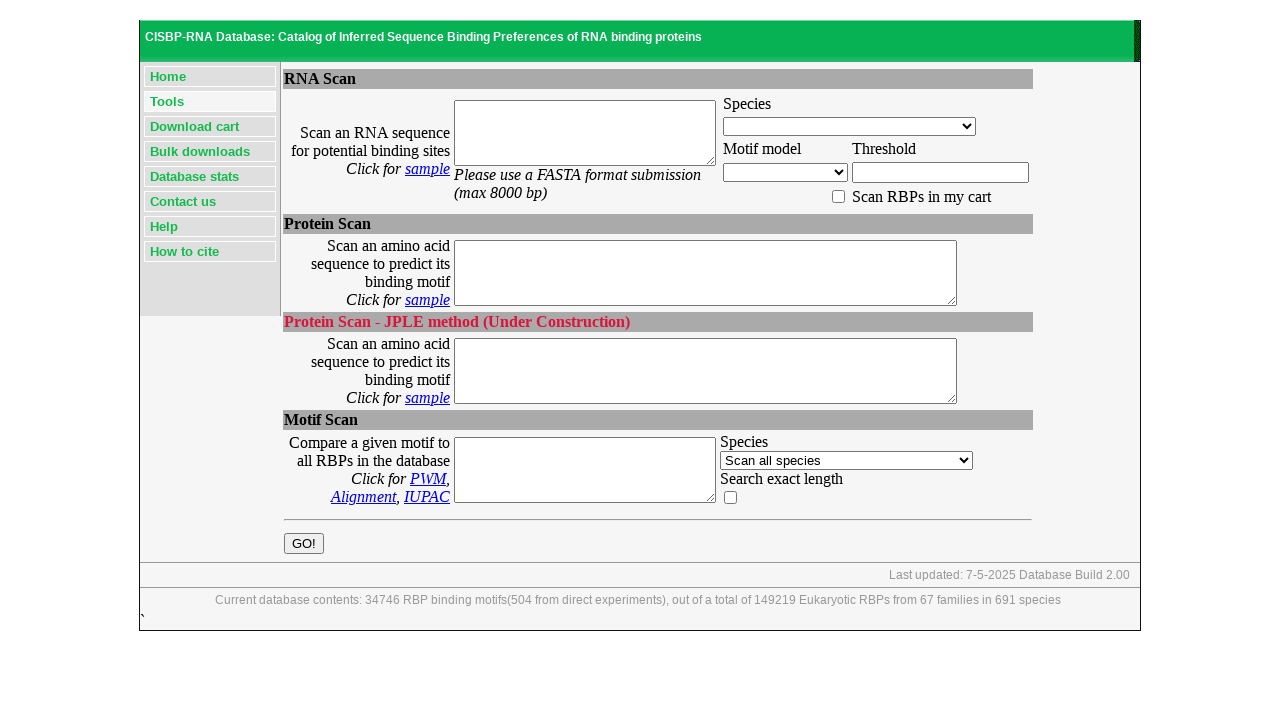

Filled DNA sequence input field with 'GCGCGCGGGCGCGC' on #scanDNA
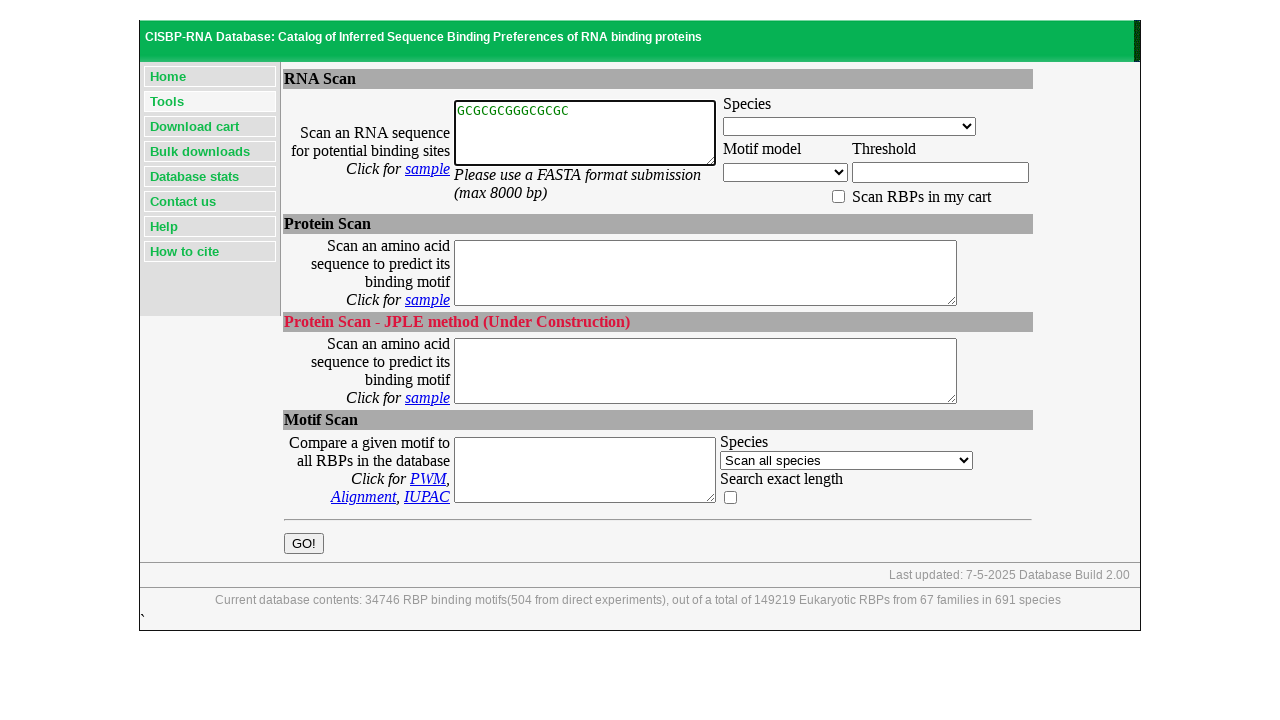

Selected species 'Mus_musculus' from dropdown on select[name='scanSpec']
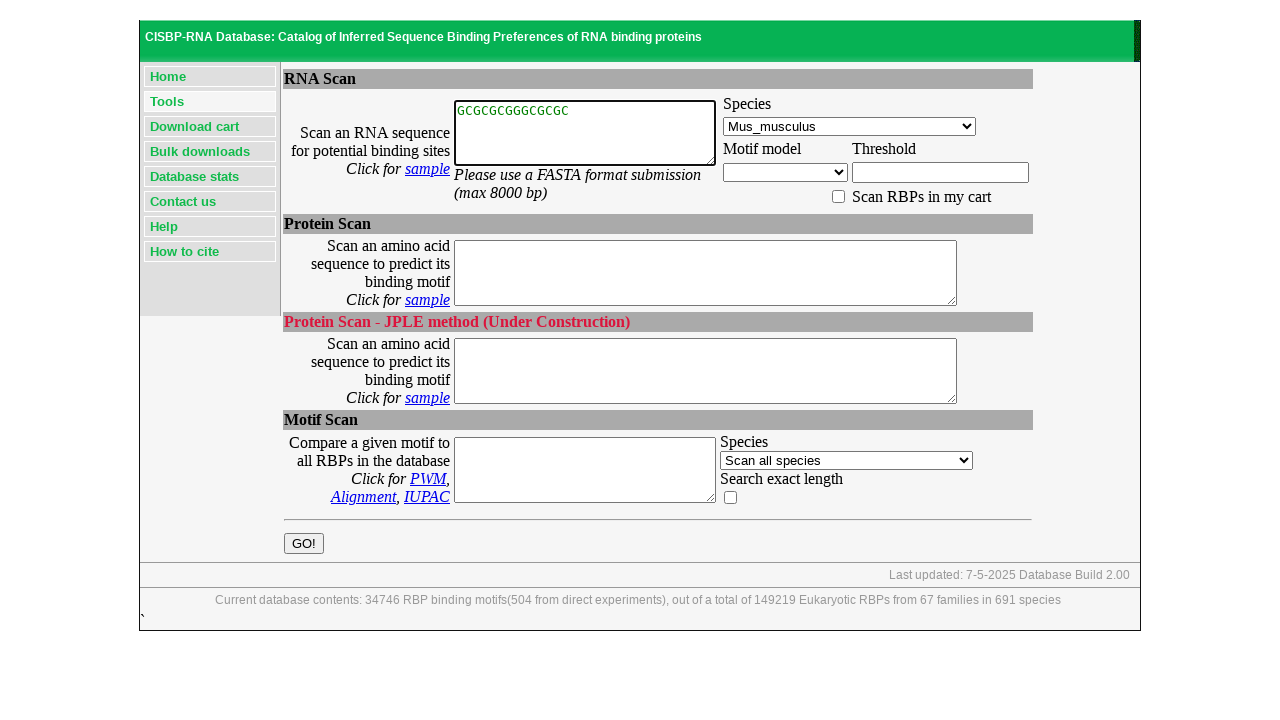

Selected scan method 'PWMs - LogOdds' (value='3') on select[name='whichScan']
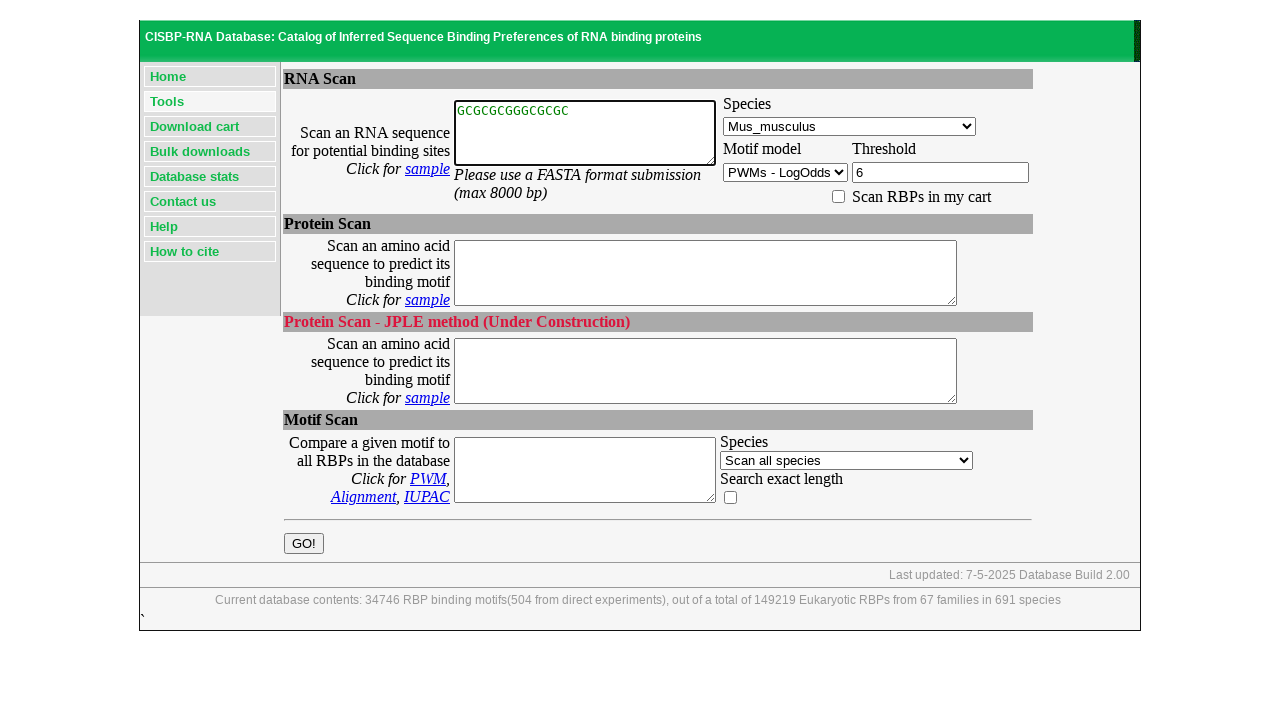

Submitted the TFTools search form at (304, 544) on input[type='submit']
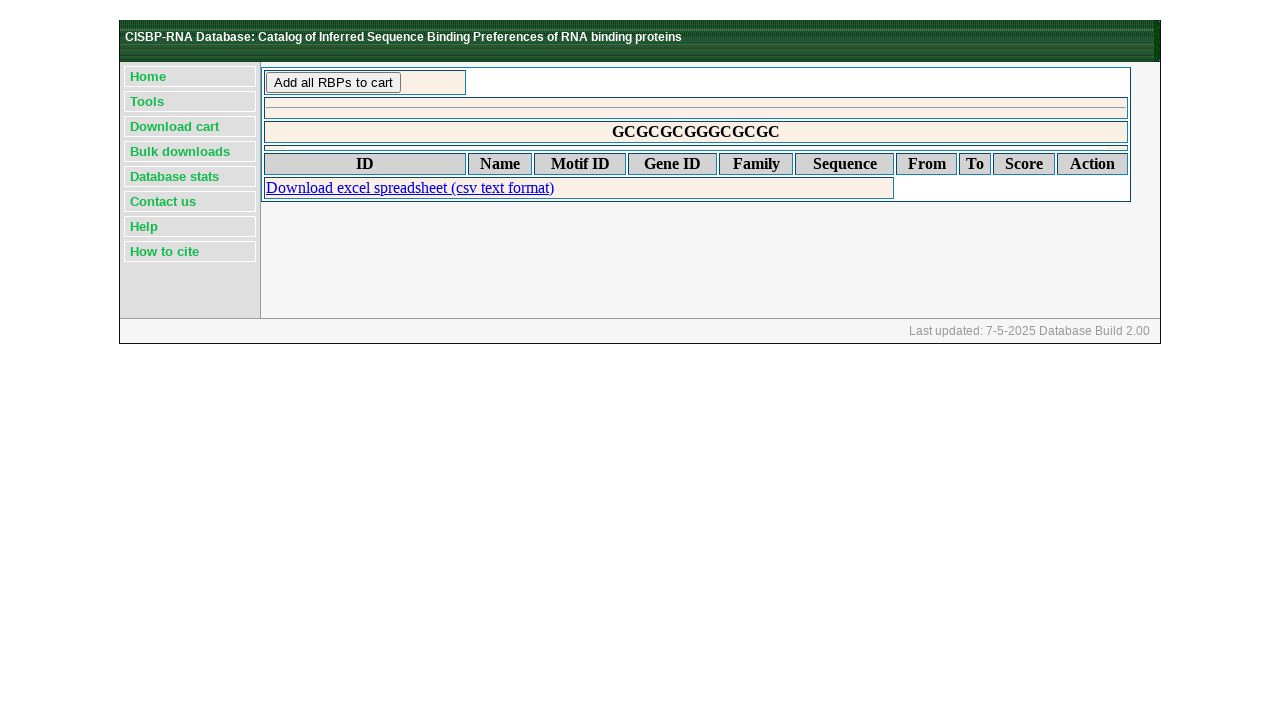

RNA binding protein motif search results loaded successfully
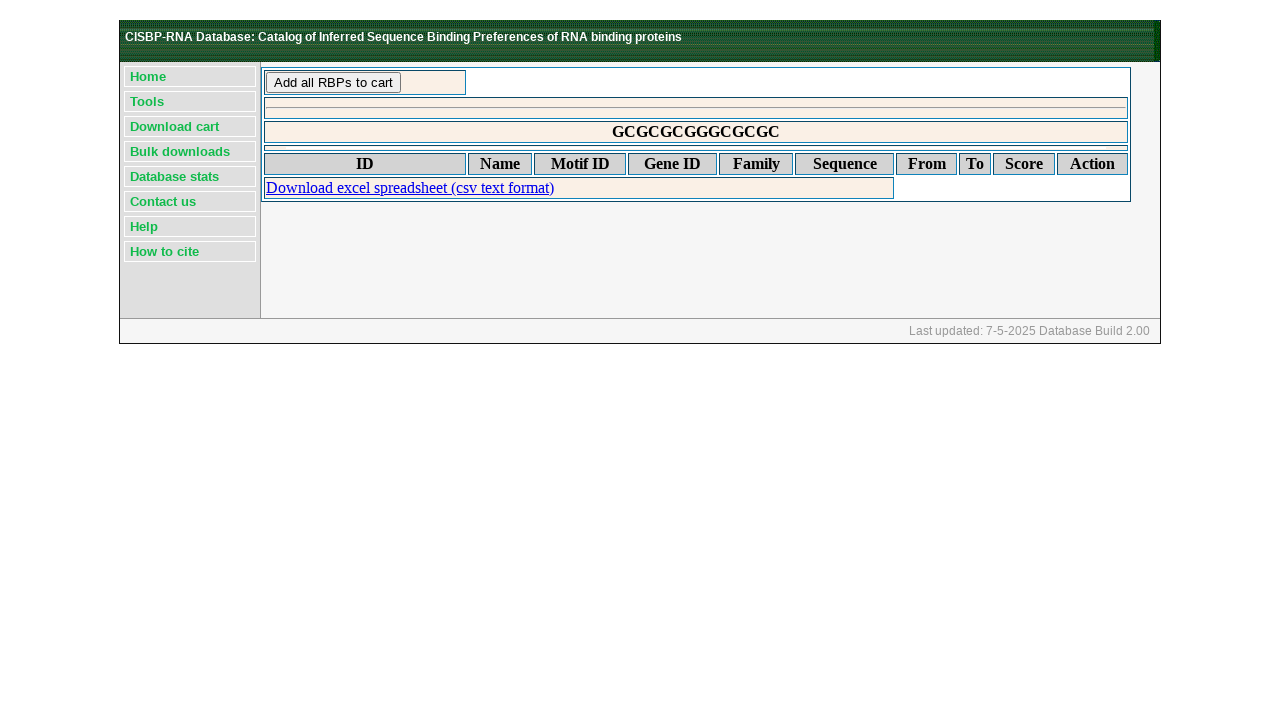

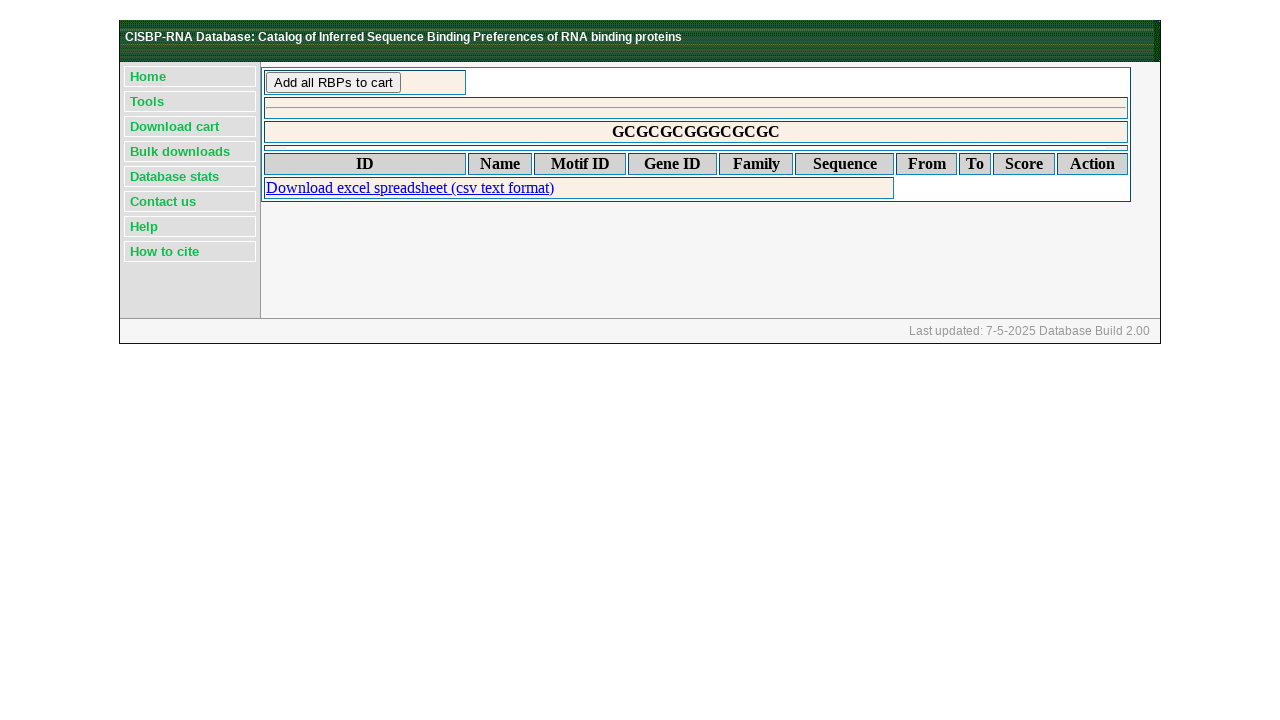